Tests double-click functionality by navigating to the Elements section, clicking on Buttons, and performing a double-click action on a button to verify the expected message appears

Starting URL: https://demoqa.com/

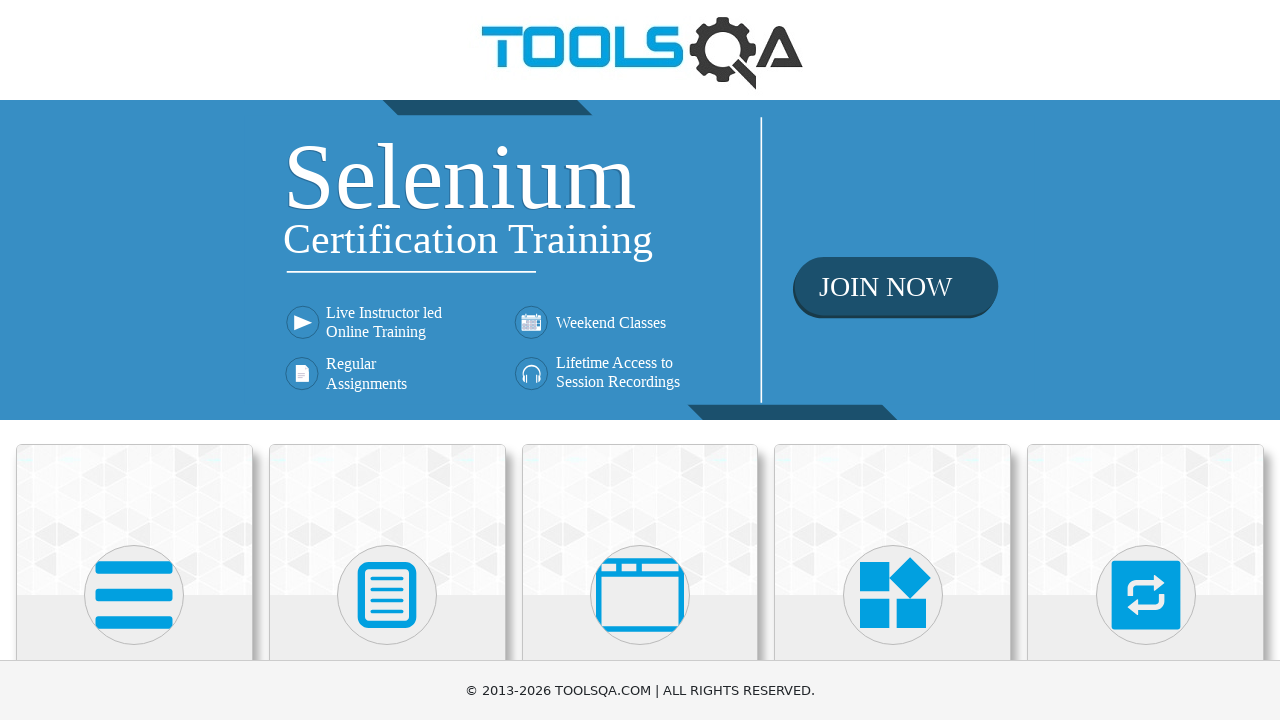

Clicked on Elements card at (134, 360) on xpath=//h5[text()='Elements']
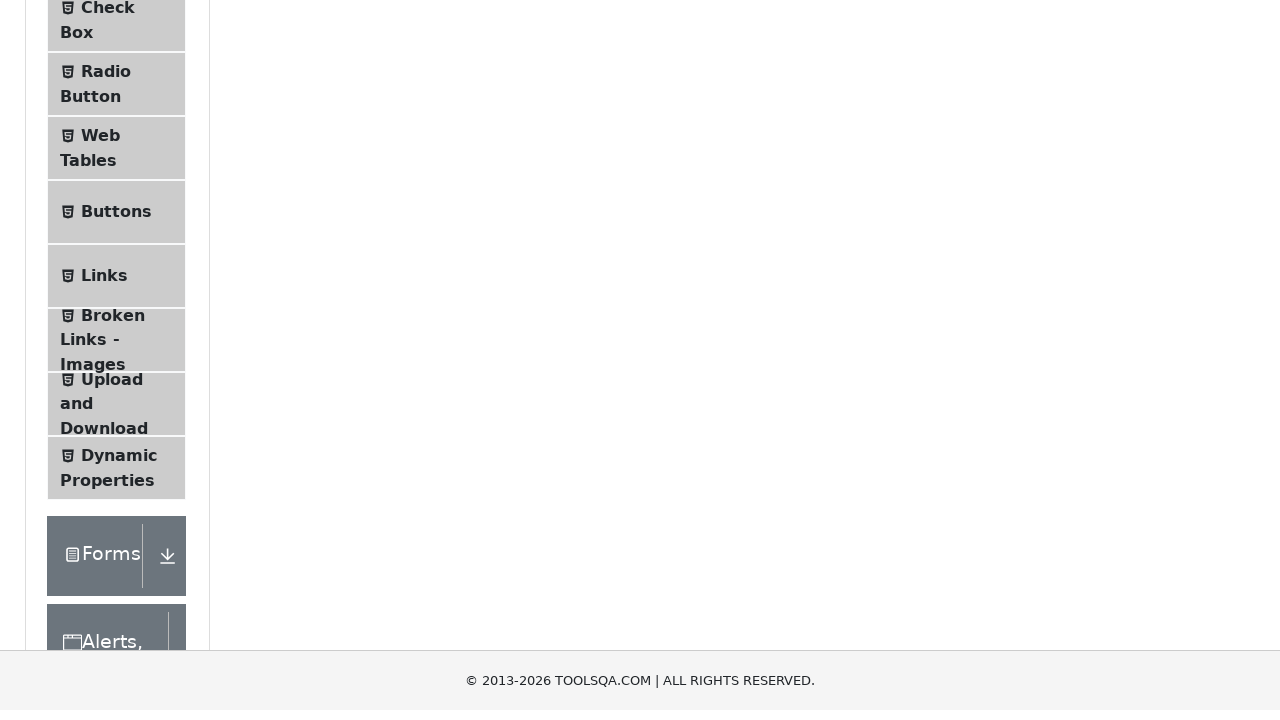

Clicked on Buttons menu item at (116, 517) on xpath=//span[text() = 'Buttons']
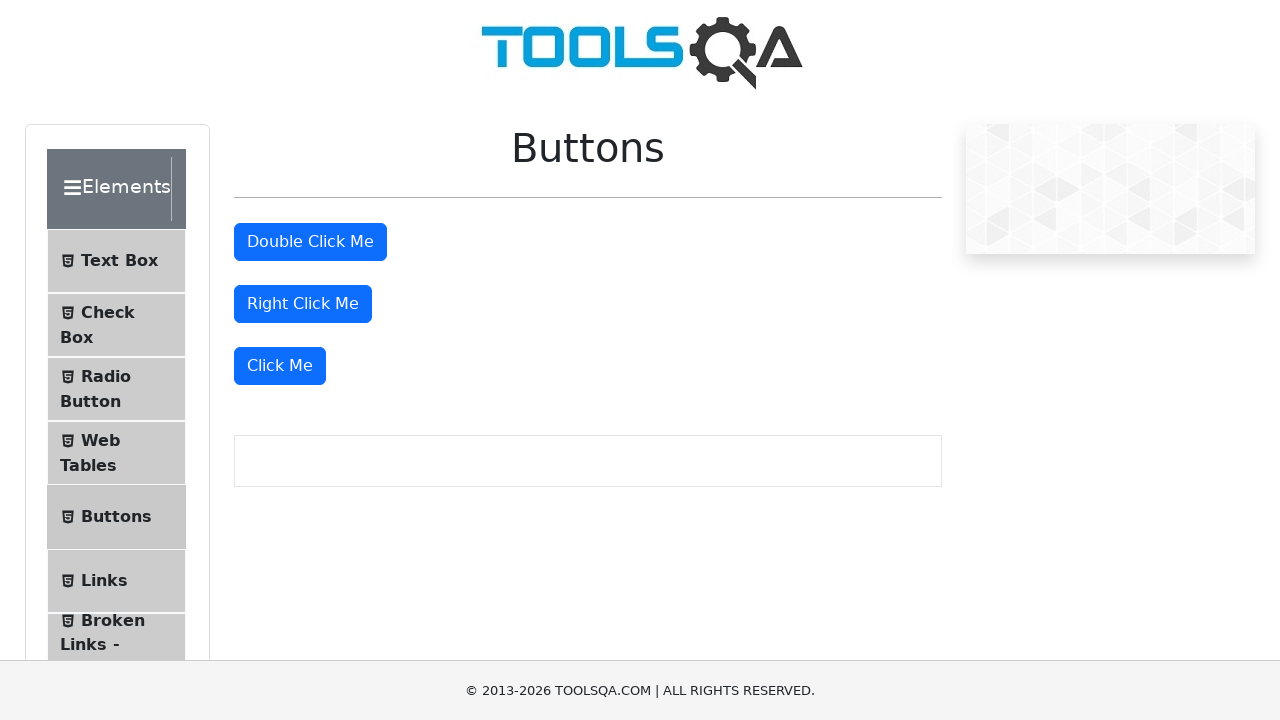

Performed double-click on the double click button at (310, 242) on #doubleClickBtn
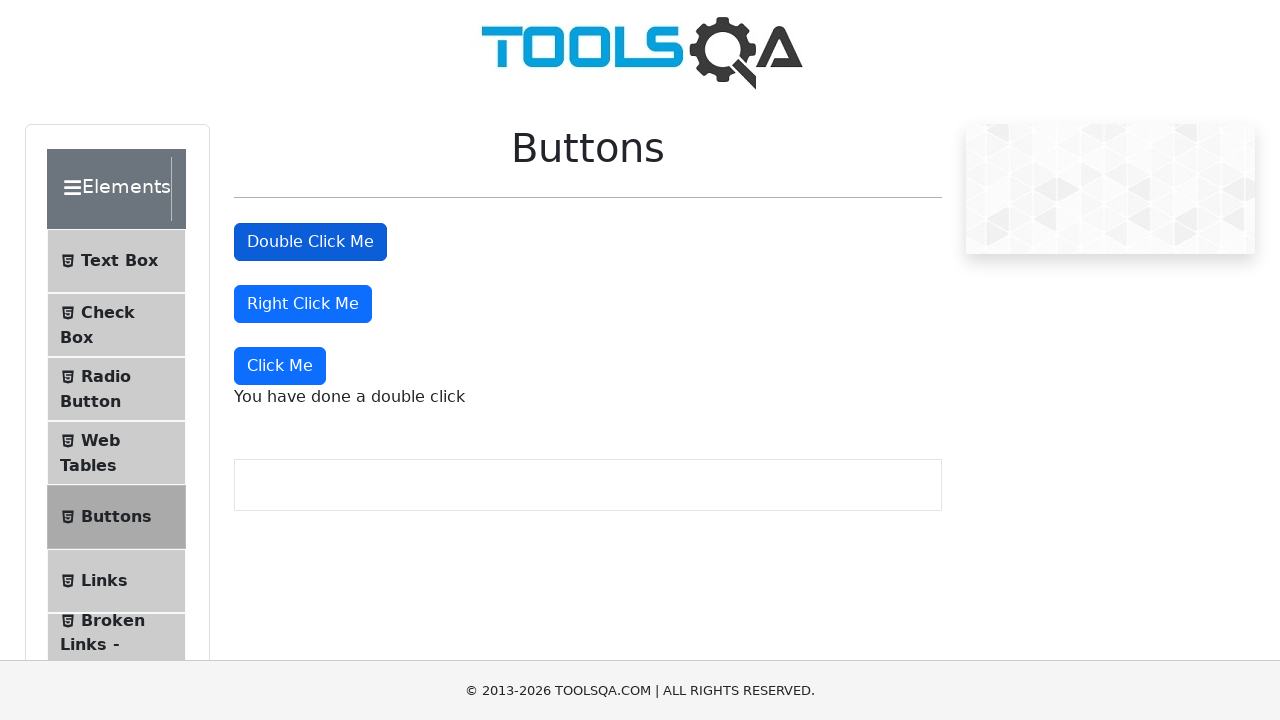

Double-click message appeared and was verified
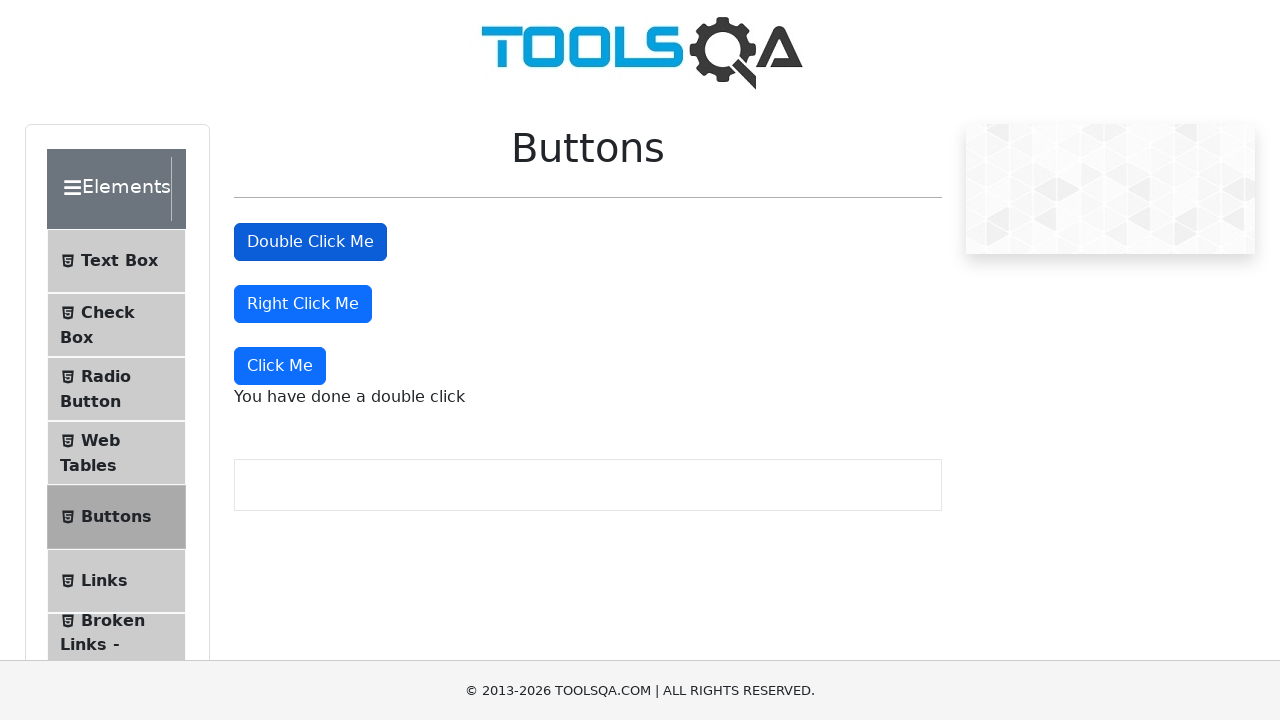

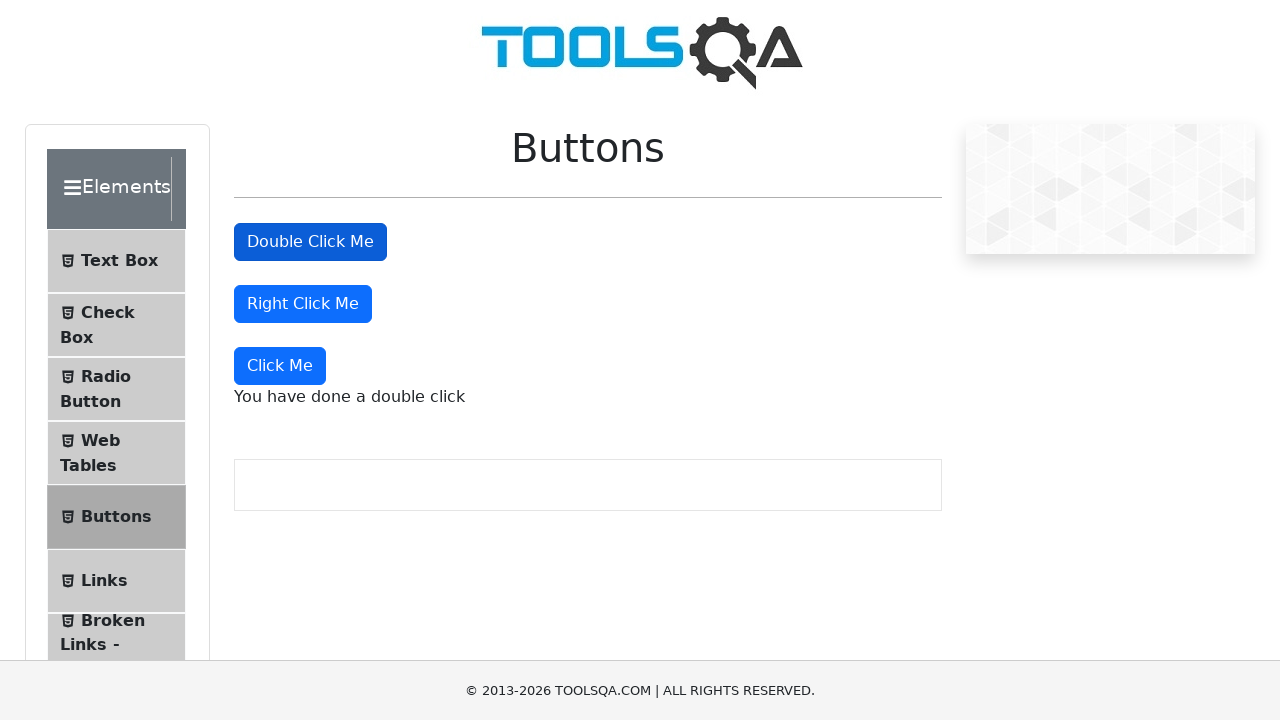